Tests the country dropdown on OrangeHRM contact sales page by verifying the dropdown exists and contains expected country options like India, Algeria, and Bahrain.

Starting URL: https://www.orangehrm.com/en/contact-sales/

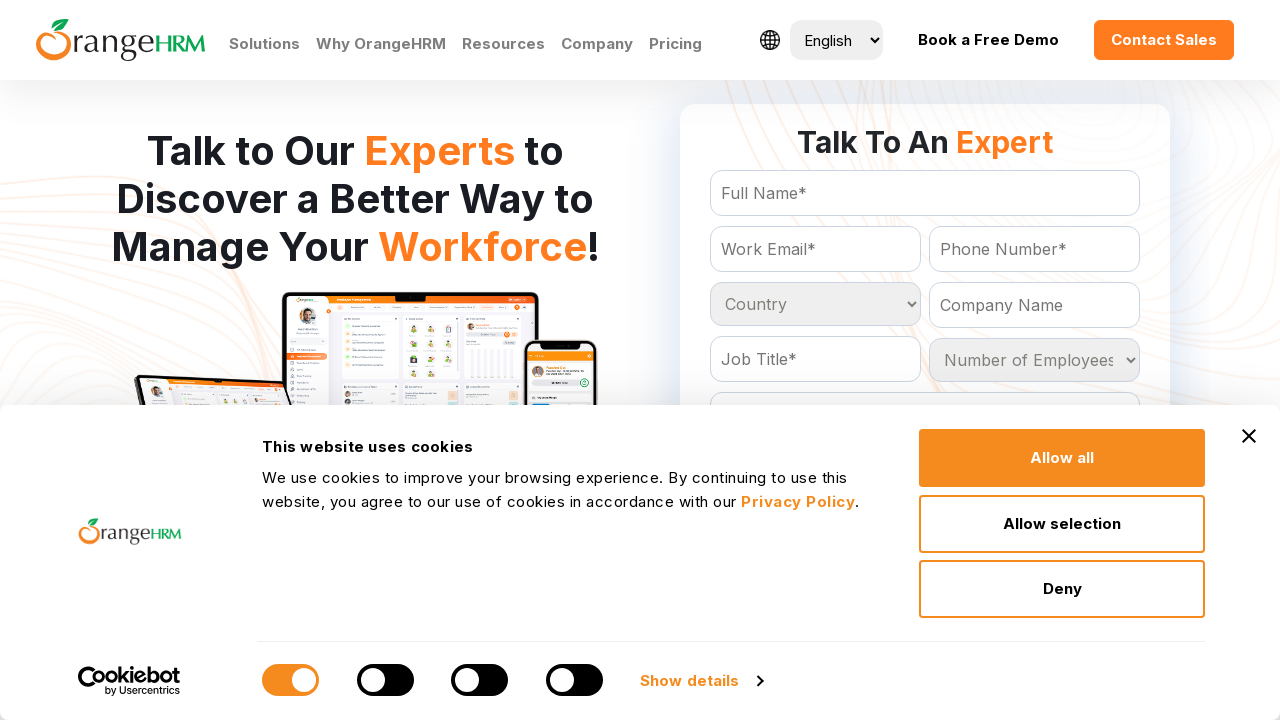

Waited for country dropdown selector to be present
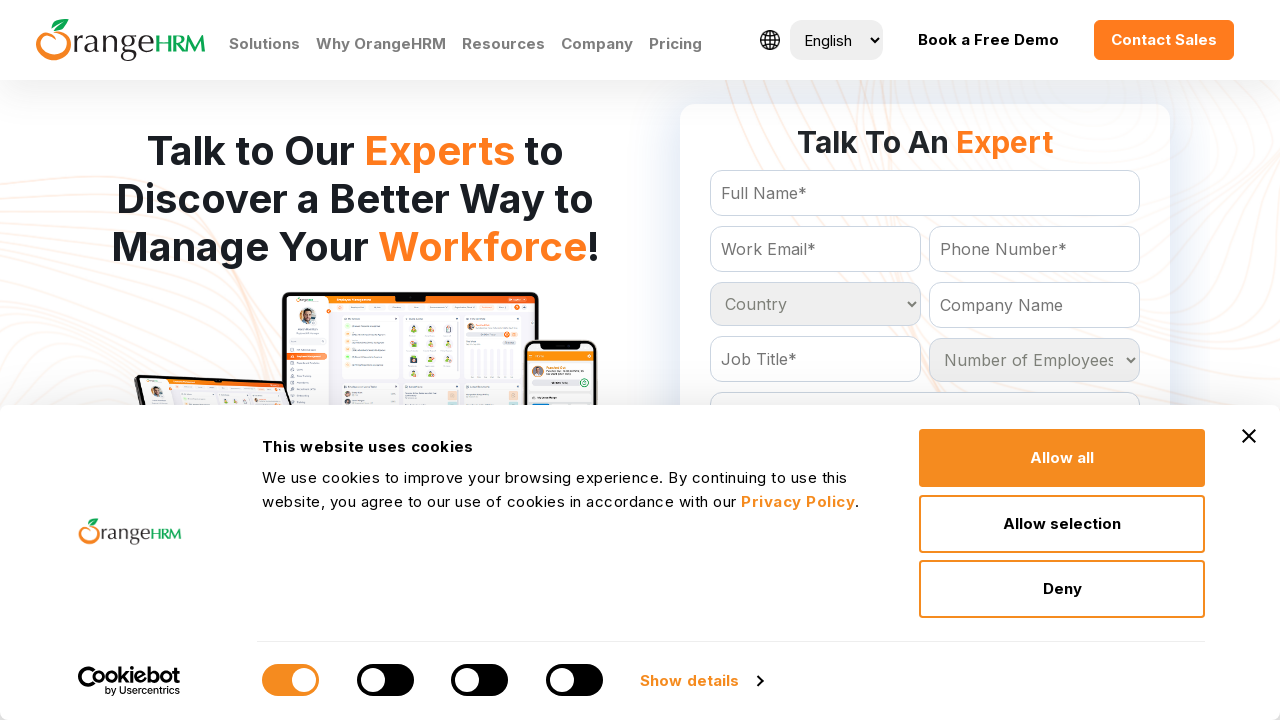

Located country dropdown element
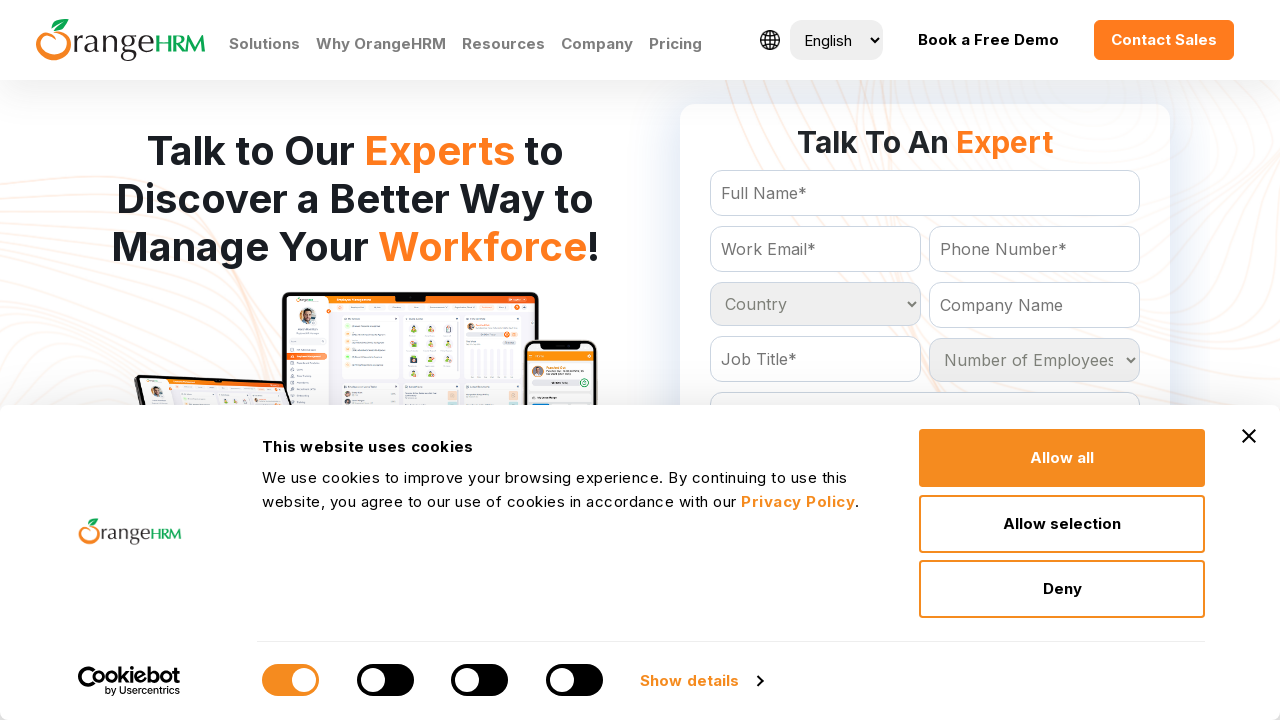

Verified country dropdown is visible
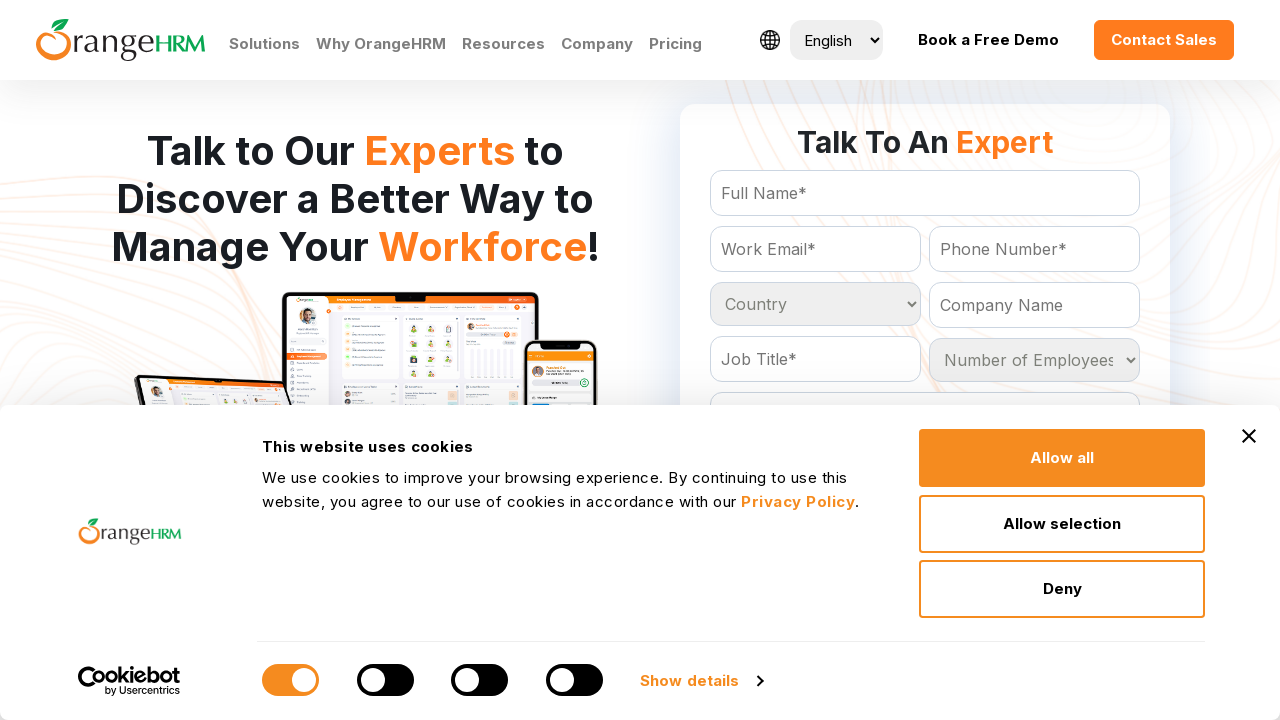

Clicked on country dropdown to open it at (815, 304) on #Form_getForm_Country
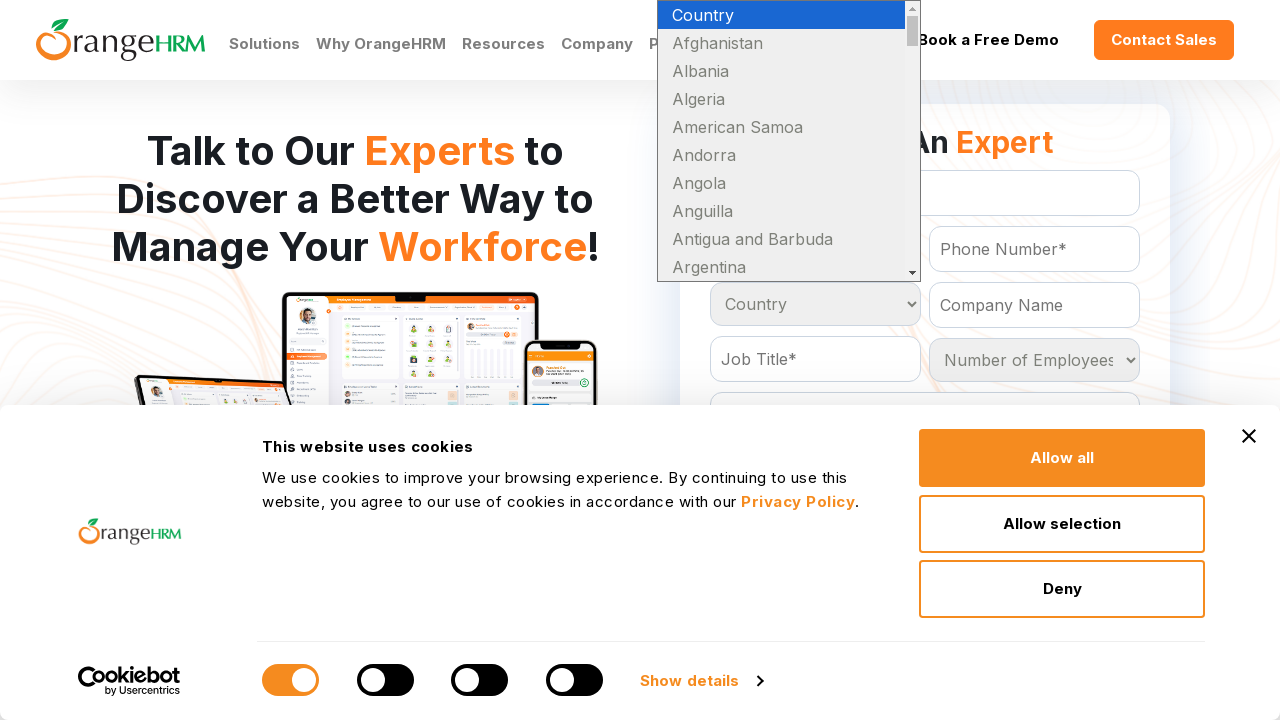

Selected 'Guam' from country dropdown on #Form_getForm_Country
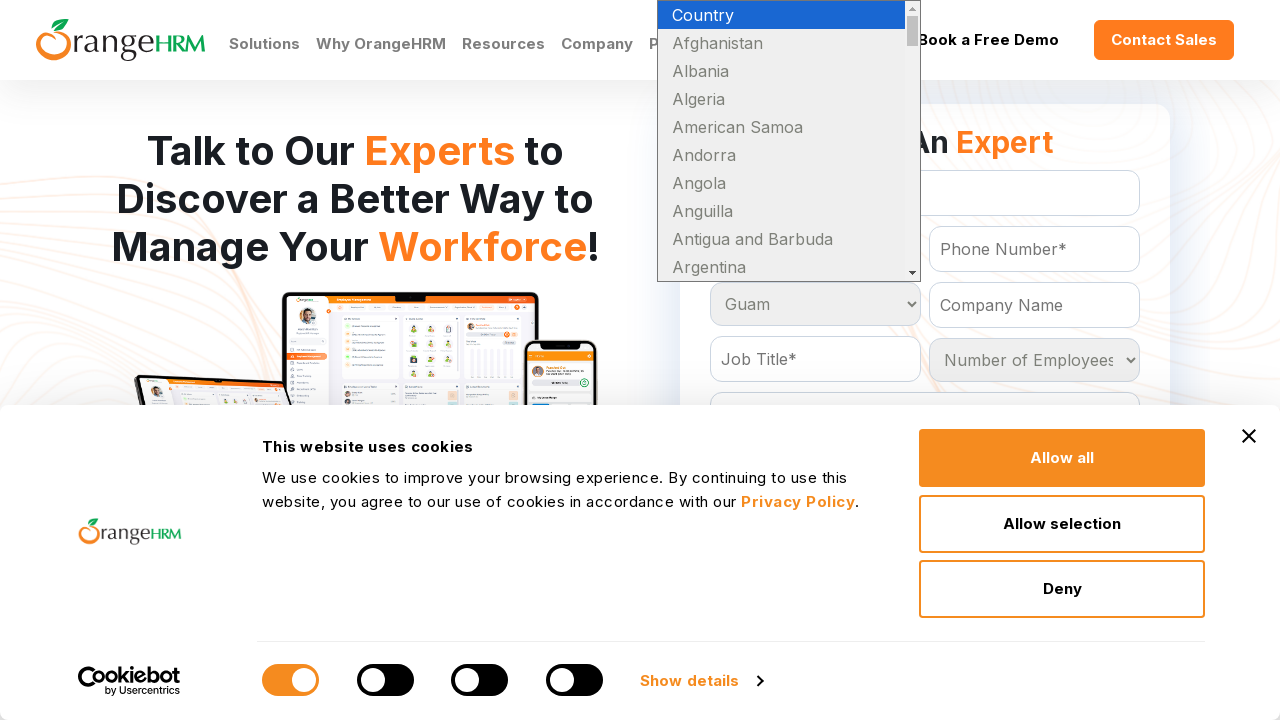

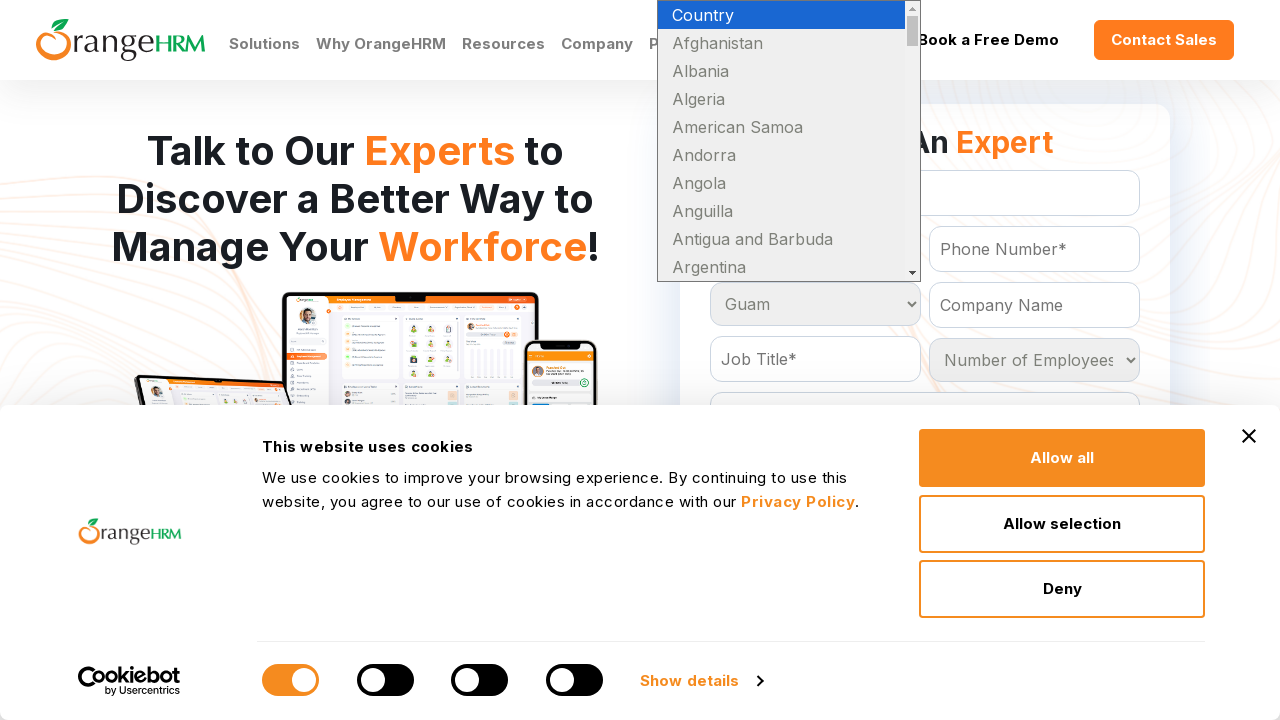